Tests a math selection form by reading two numbers from the page, calculating their sum, selecting the result from a dropdown, and submitting the form

Starting URL: http://suninjuly.github.io/selects1.html

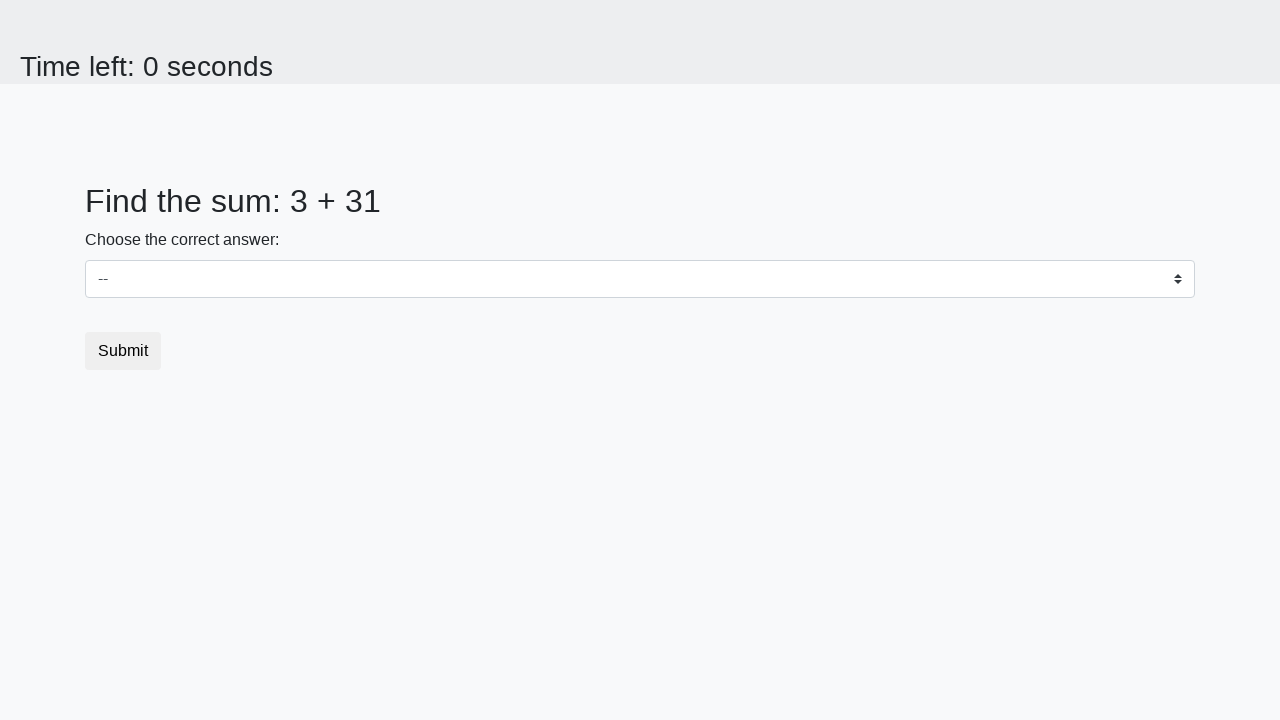

Located first number element (#num1)
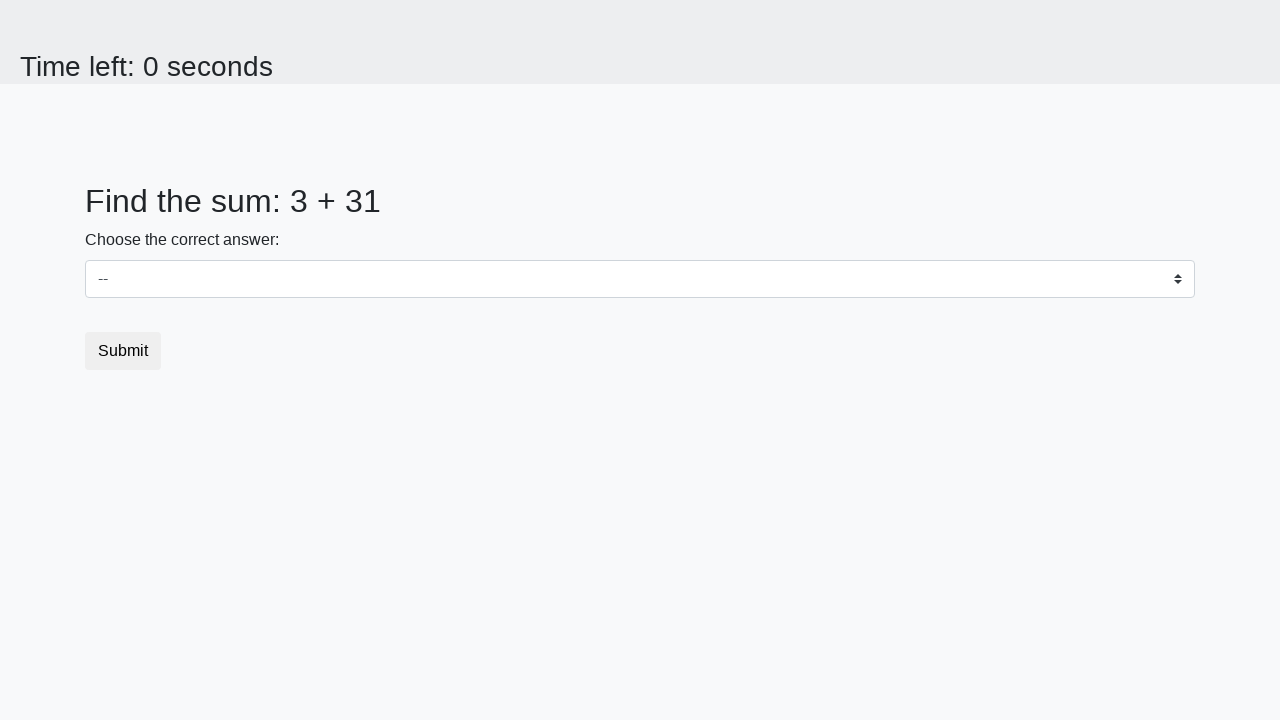

Located second number element (#num2)
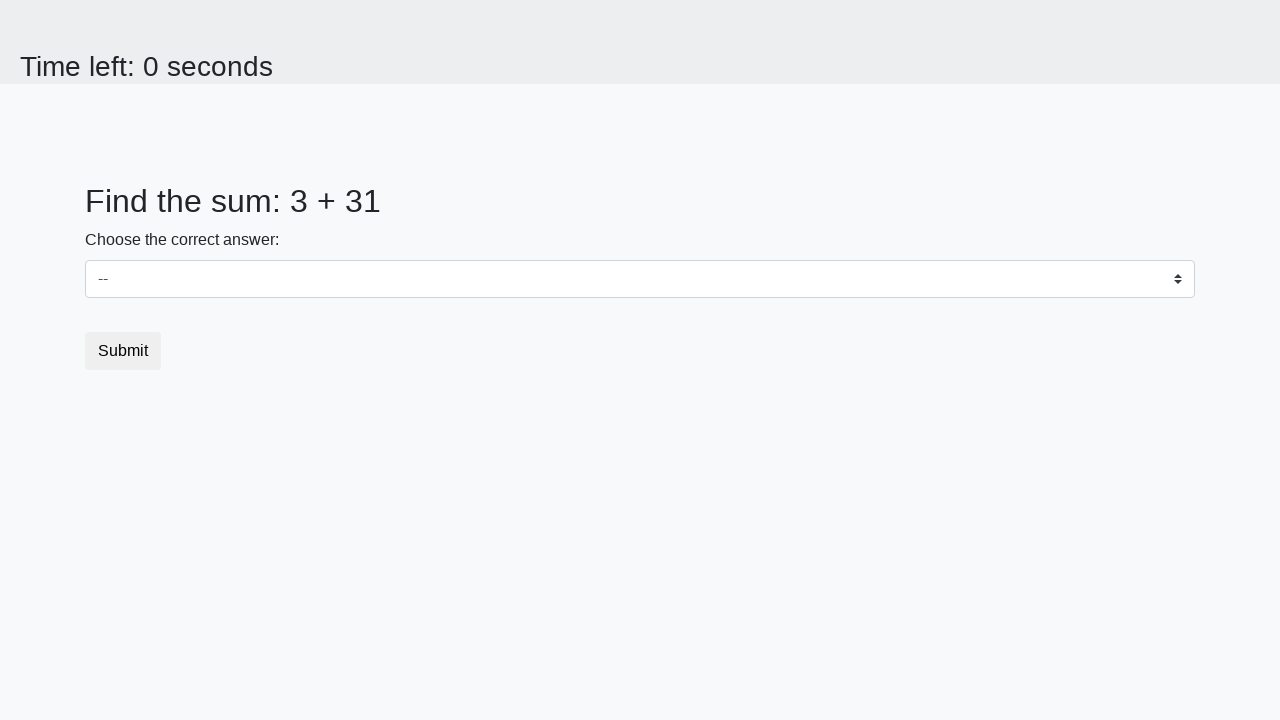

Read first number from page: 3
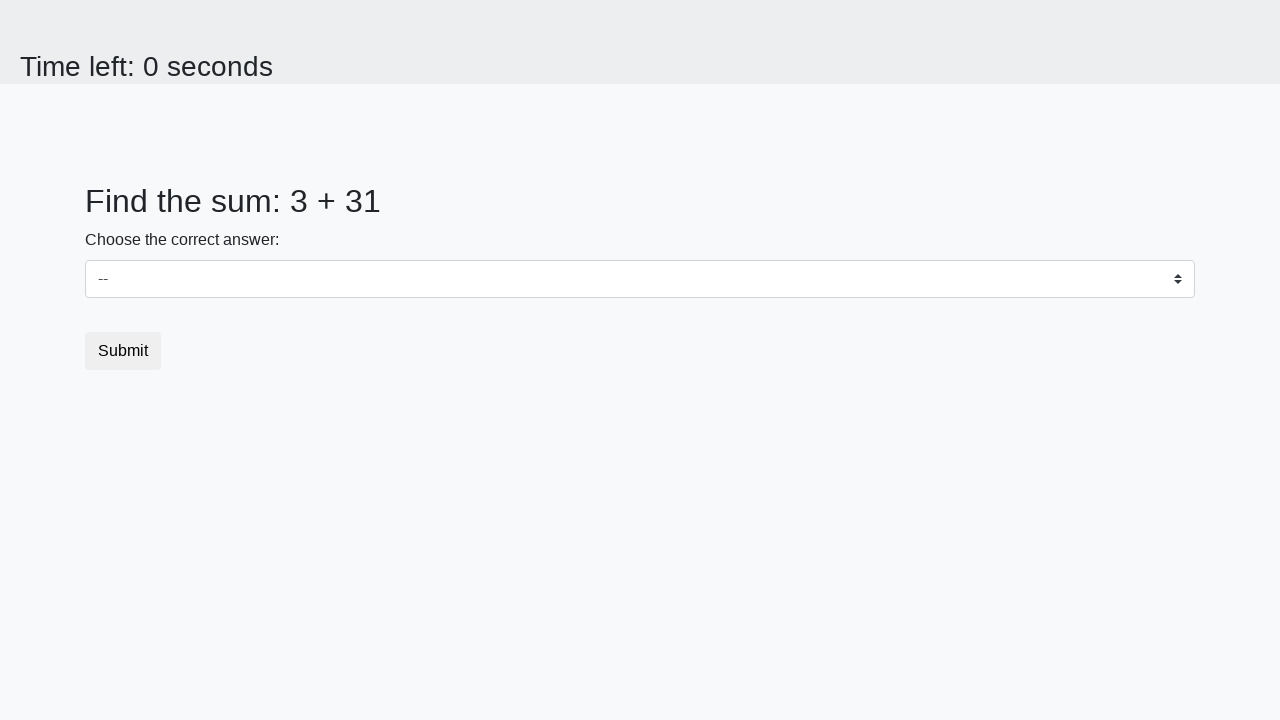

Read second number from page: 31
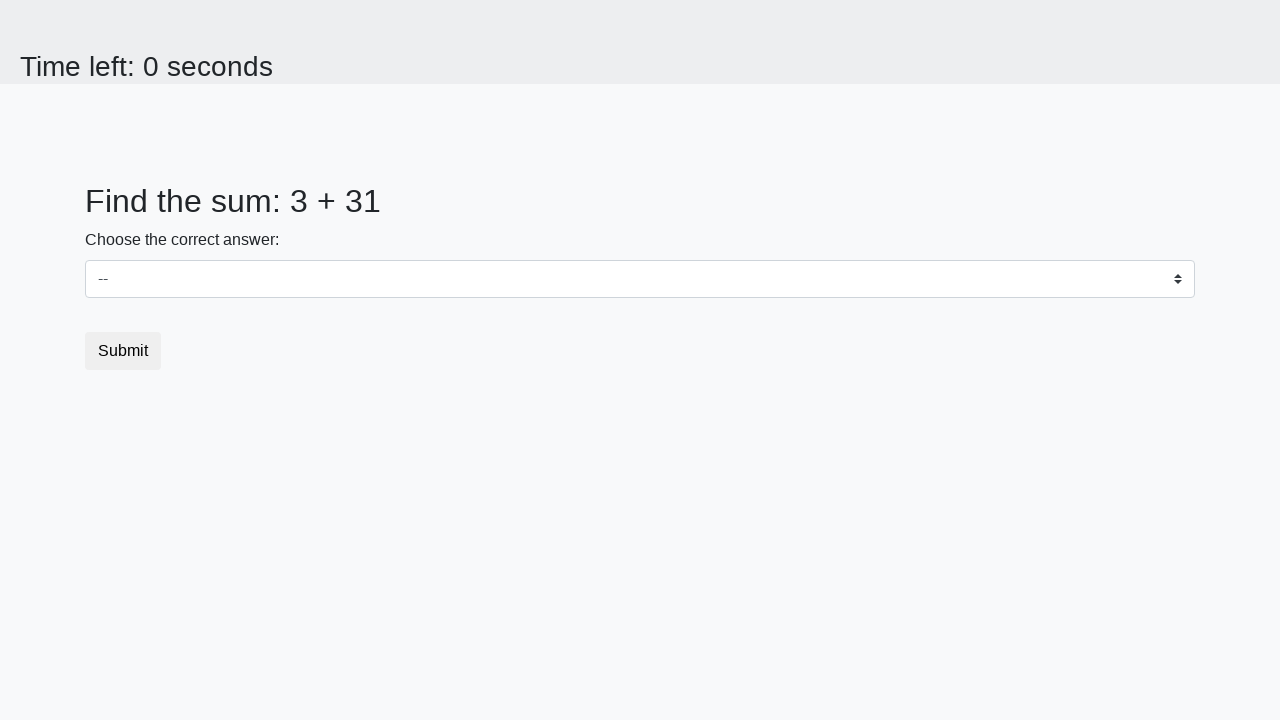

Calculated sum: 3 + 31 = 34
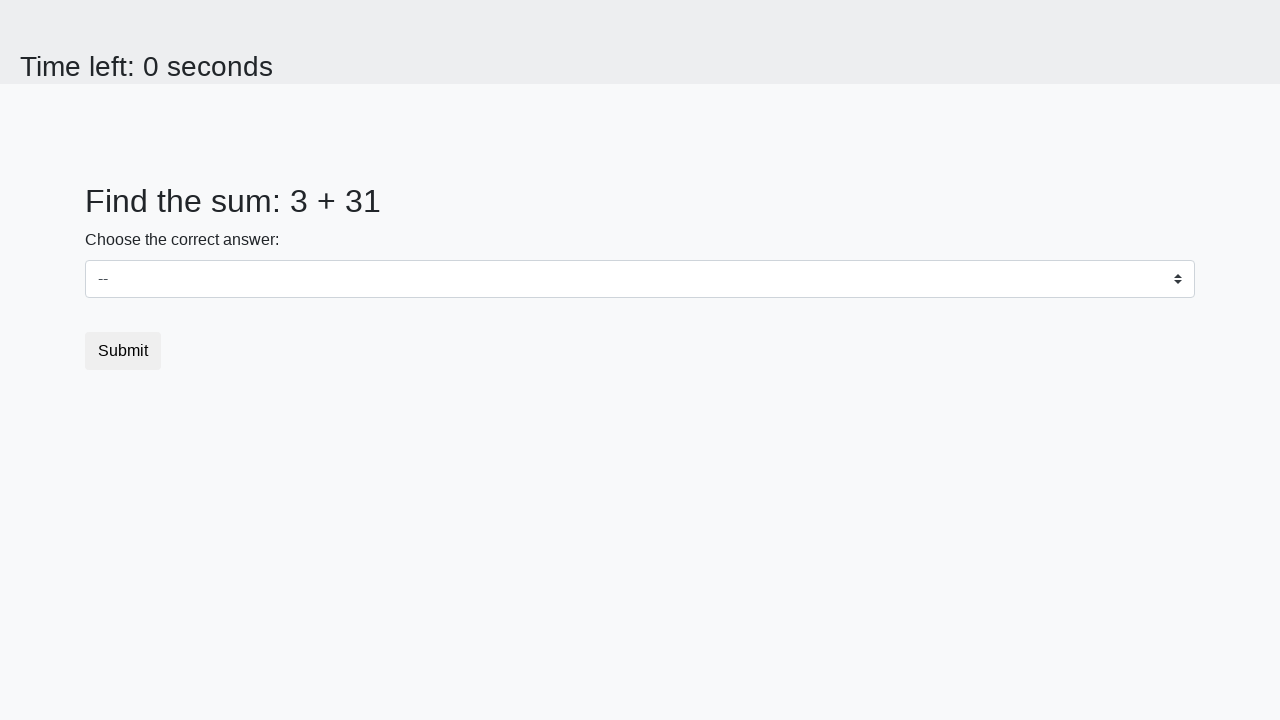

Selected result value '34' from dropdown on select
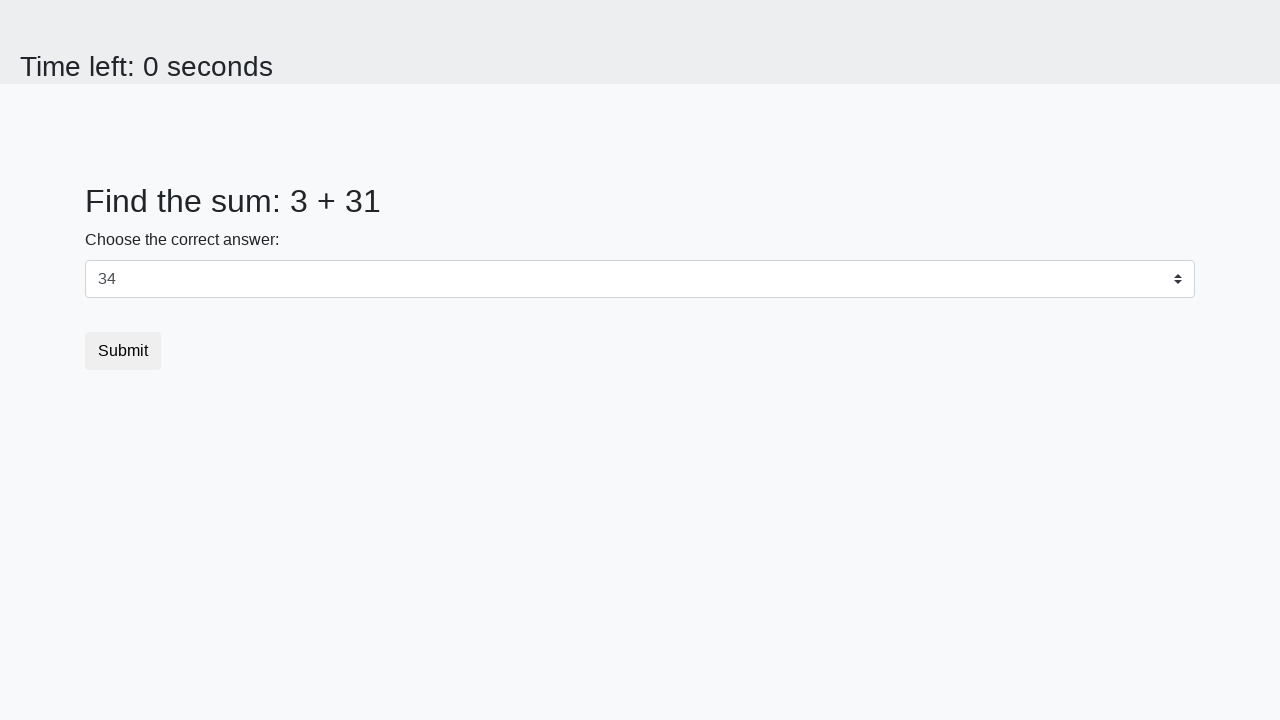

Clicked submit button to submit the form at (123, 351) on button.btn.btn-default
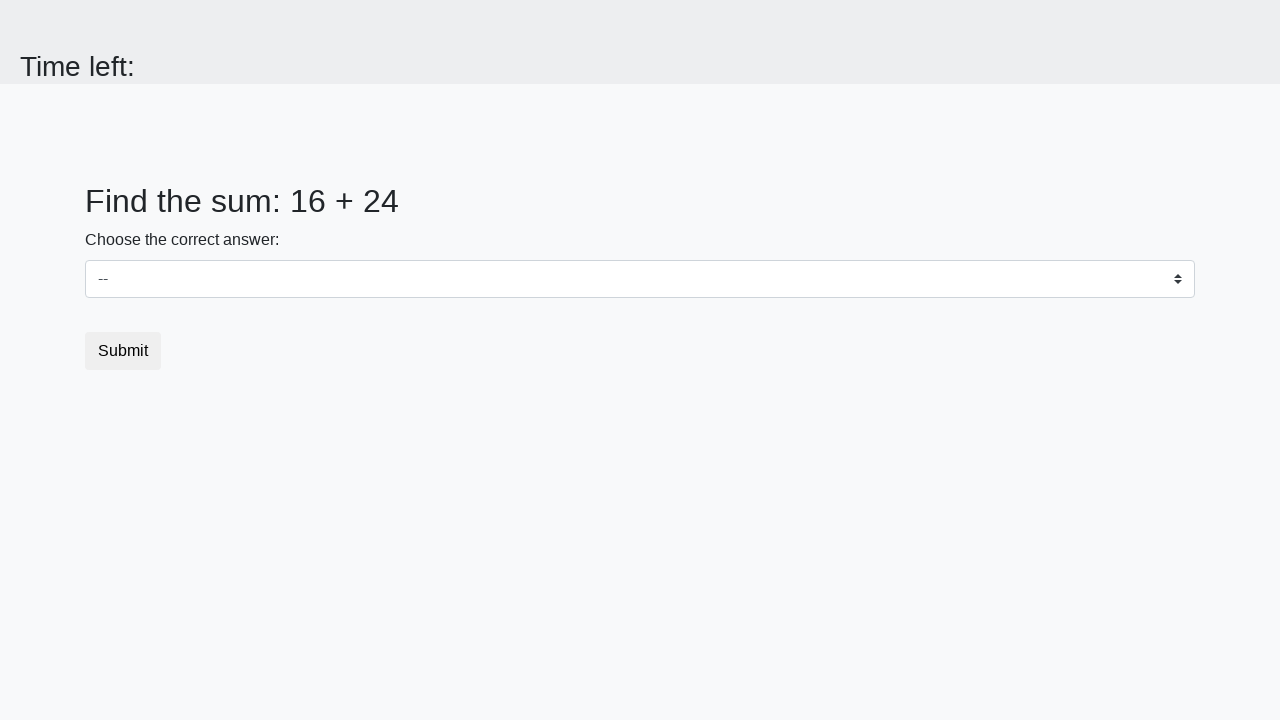

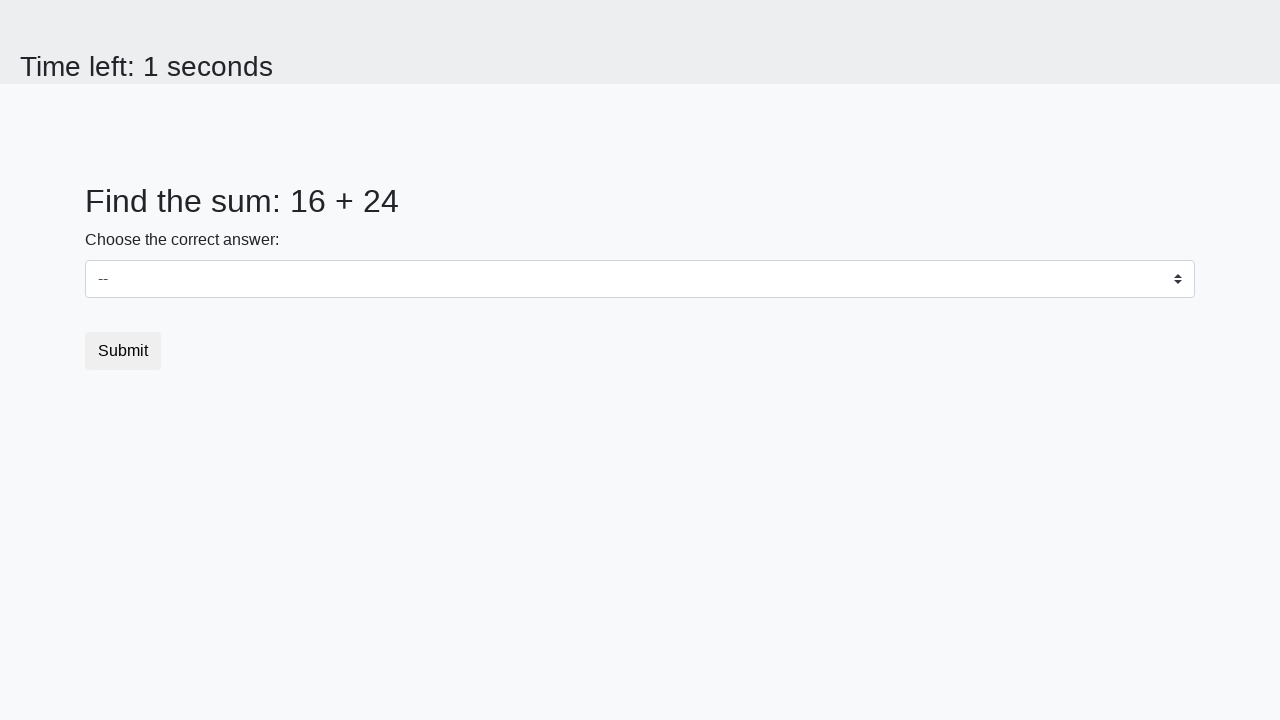